Tests search functionality by searching for "Git" and verifying results contain the search term

Starting URL: https://demoqa.com/books

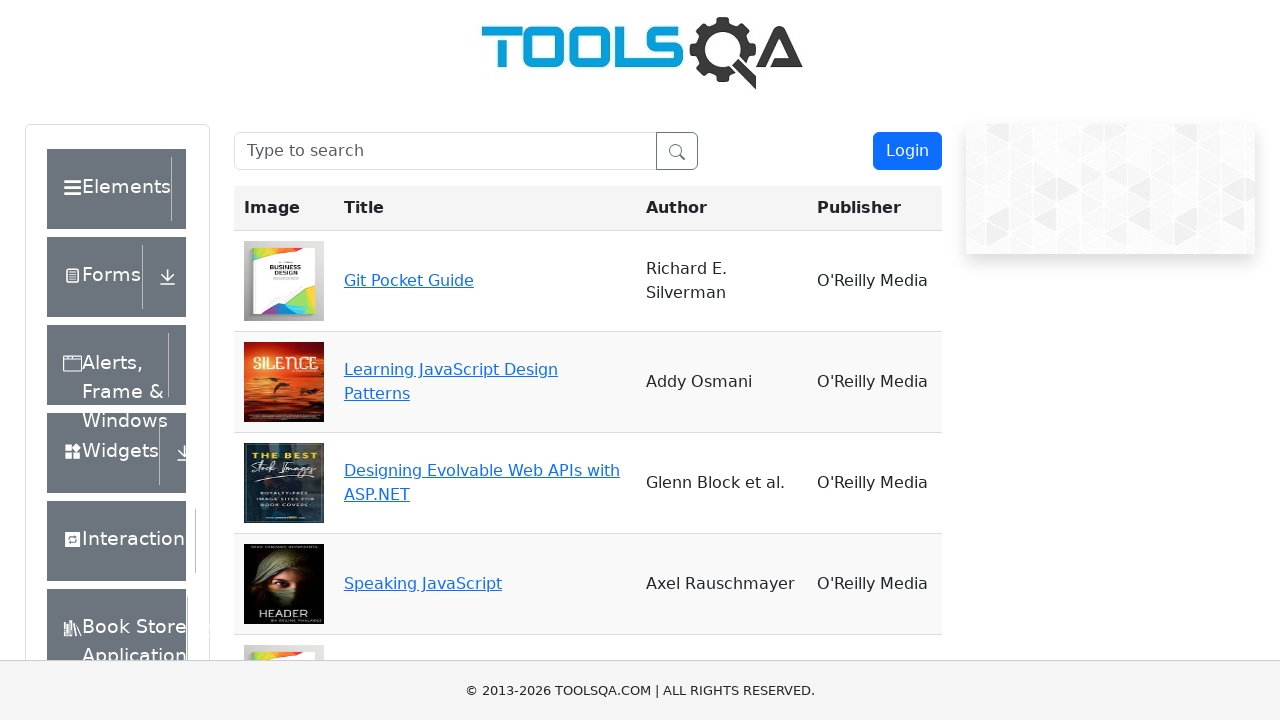

Filled search box with 'Git' on #searchBox
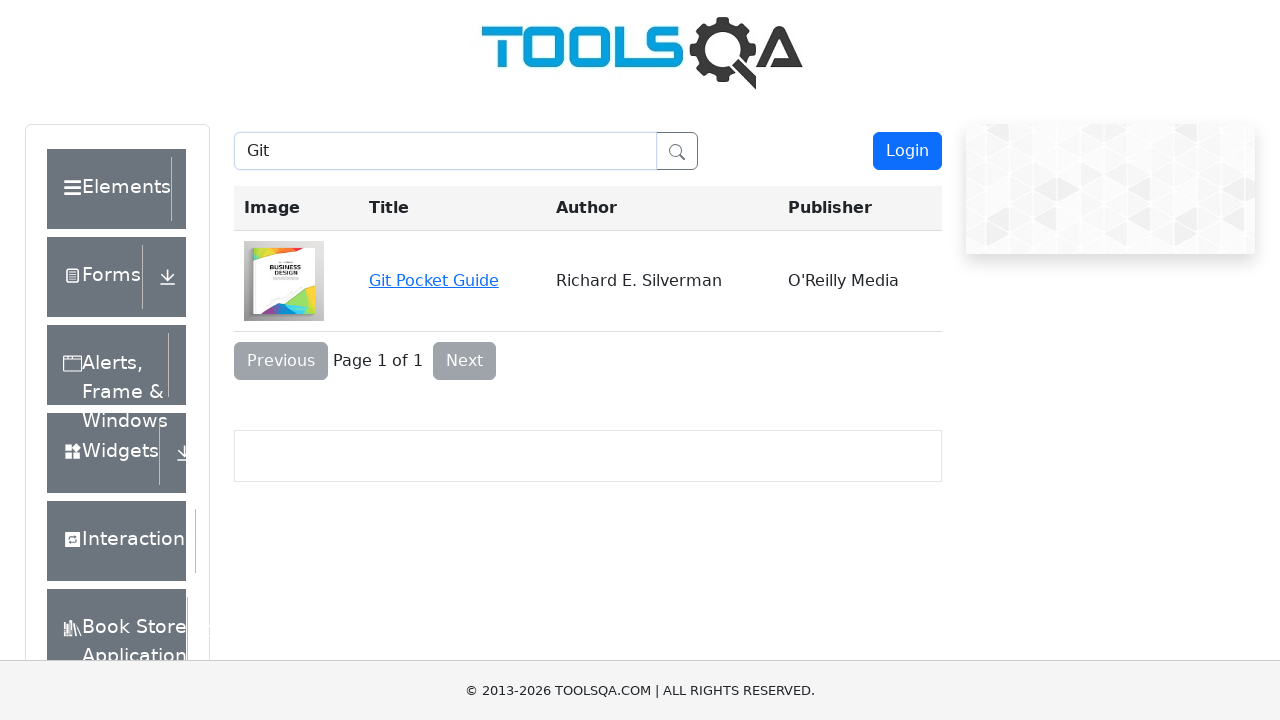

Waited 500ms for search results to update
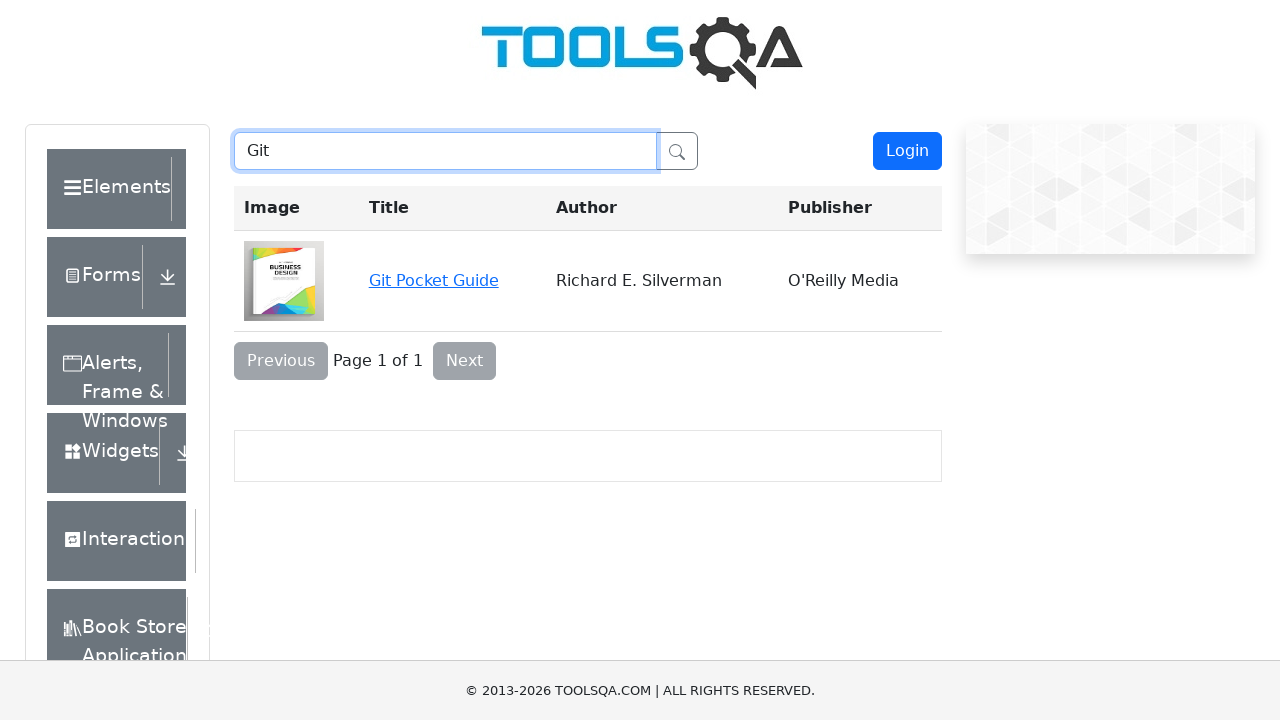

Retrieved all book title elements from search results
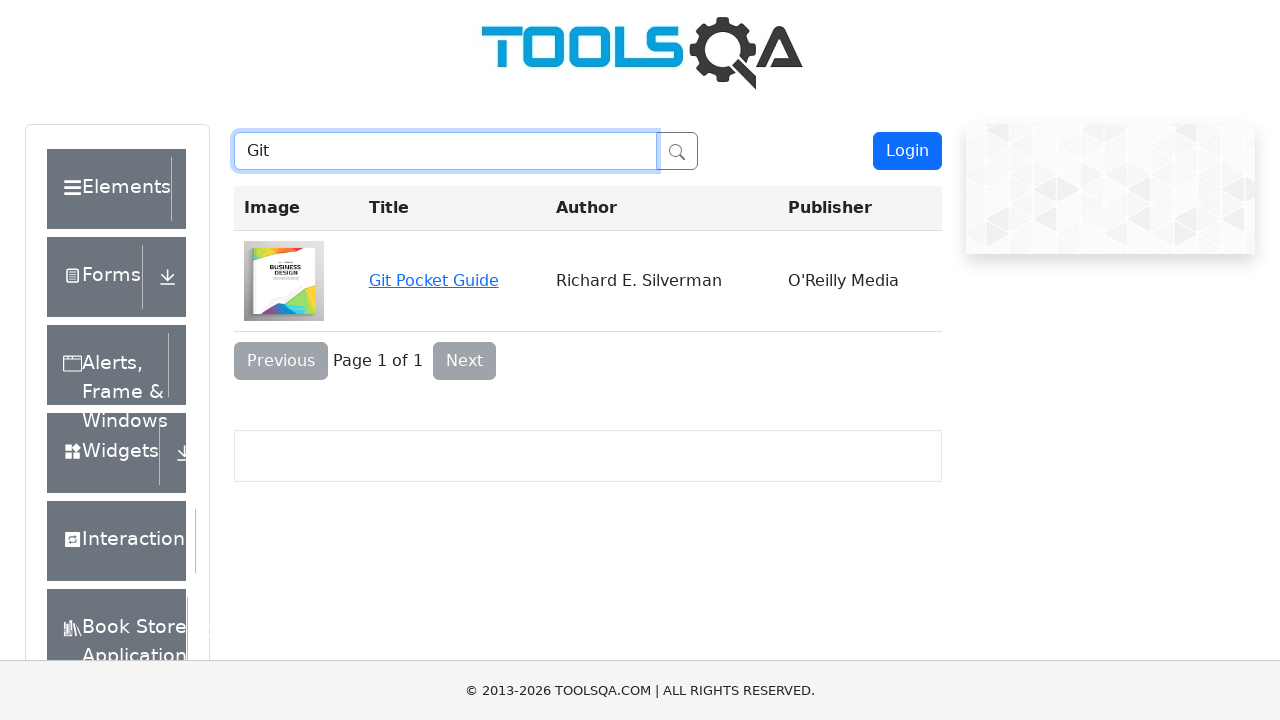

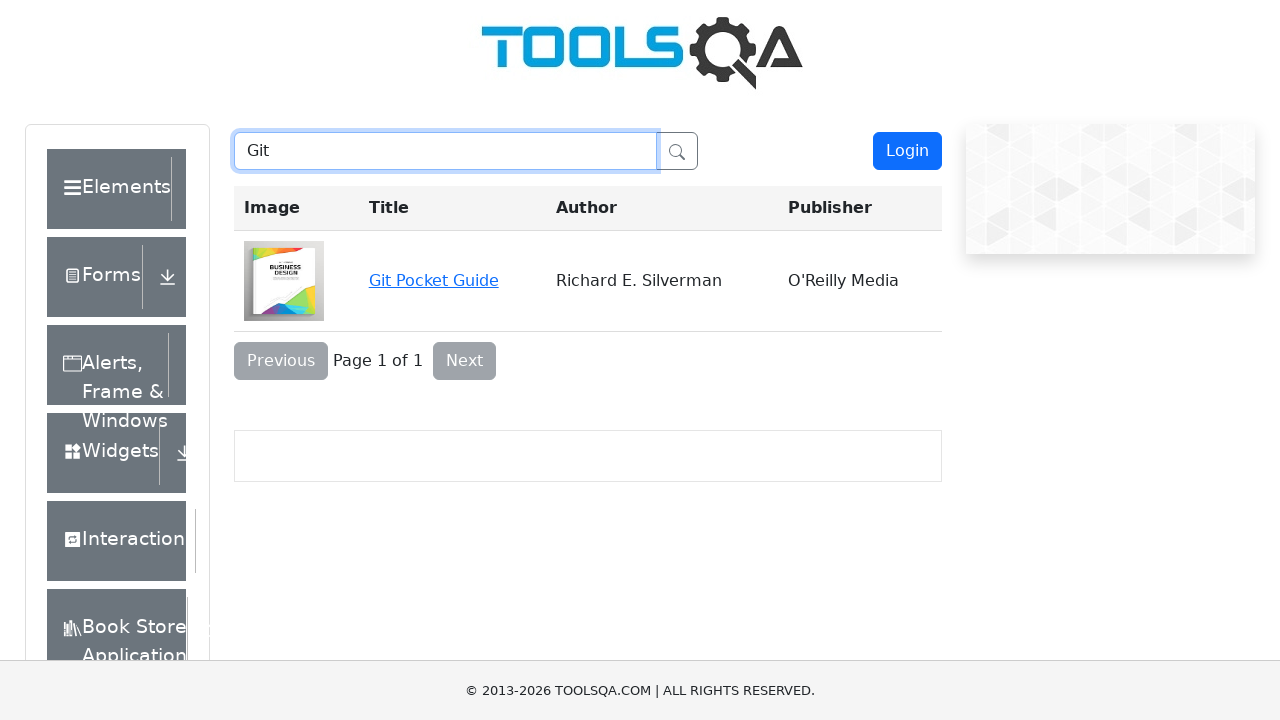